Tests JavaScript confirmation alert handling by clicking a button to trigger an alert, accepting it, and verifying the result message displays "You clicked: Ok"

Starting URL: http://the-internet.herokuapp.com/javascript_alerts

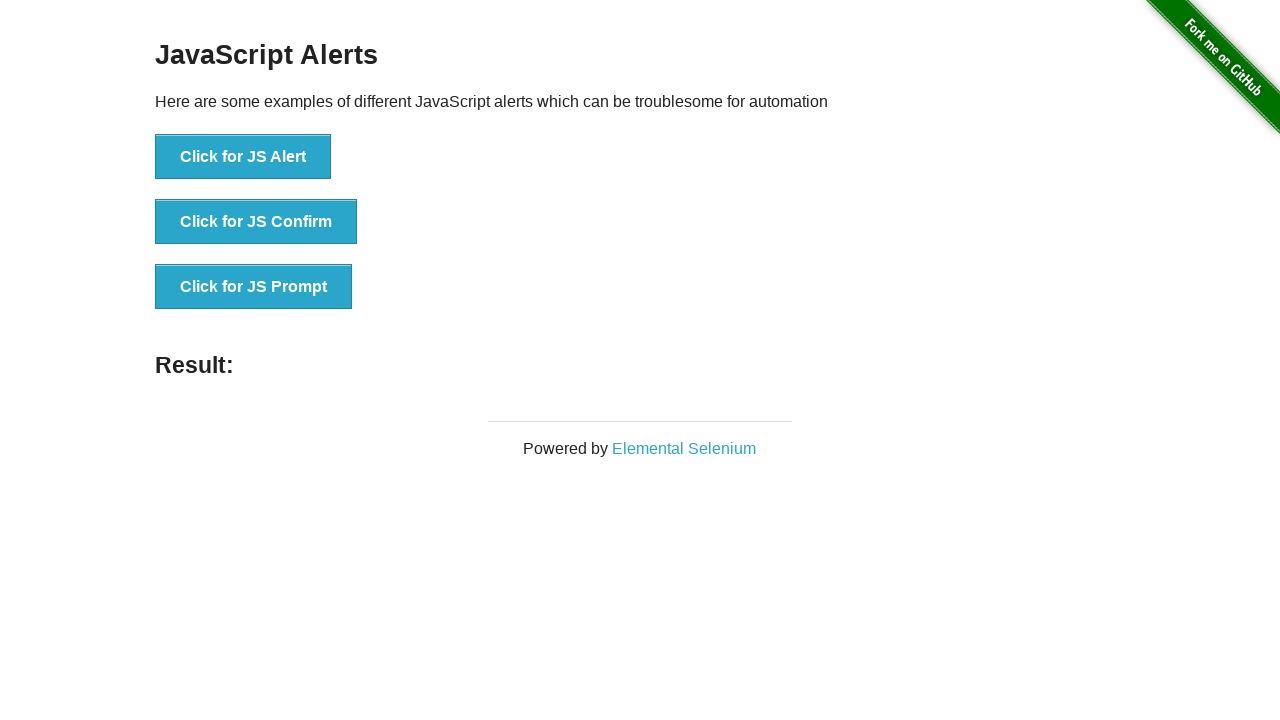

Clicked the second button to trigger JavaScript confirmation alert at (256, 222) on ul > li:nth-child(2) > button
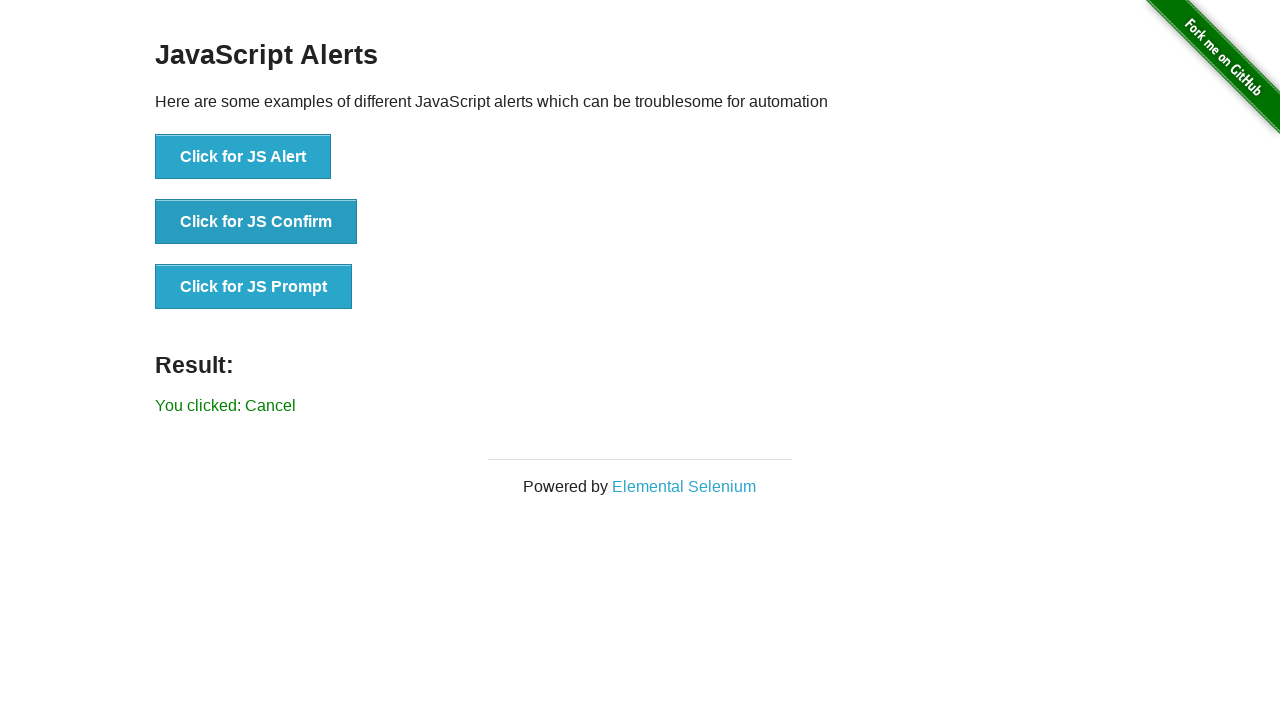

Set up dialog handler to accept alerts
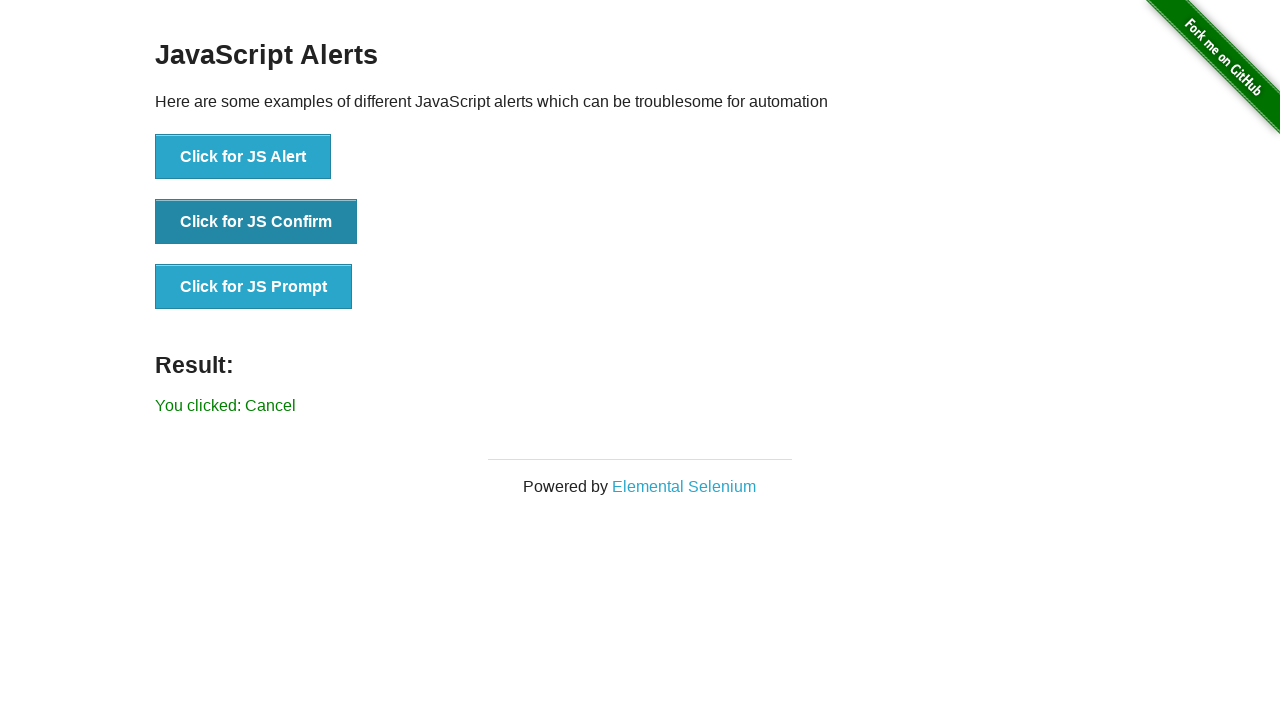

Re-clicked the second button to trigger the confirmation alert at (256, 222) on ul > li:nth-child(2) > button
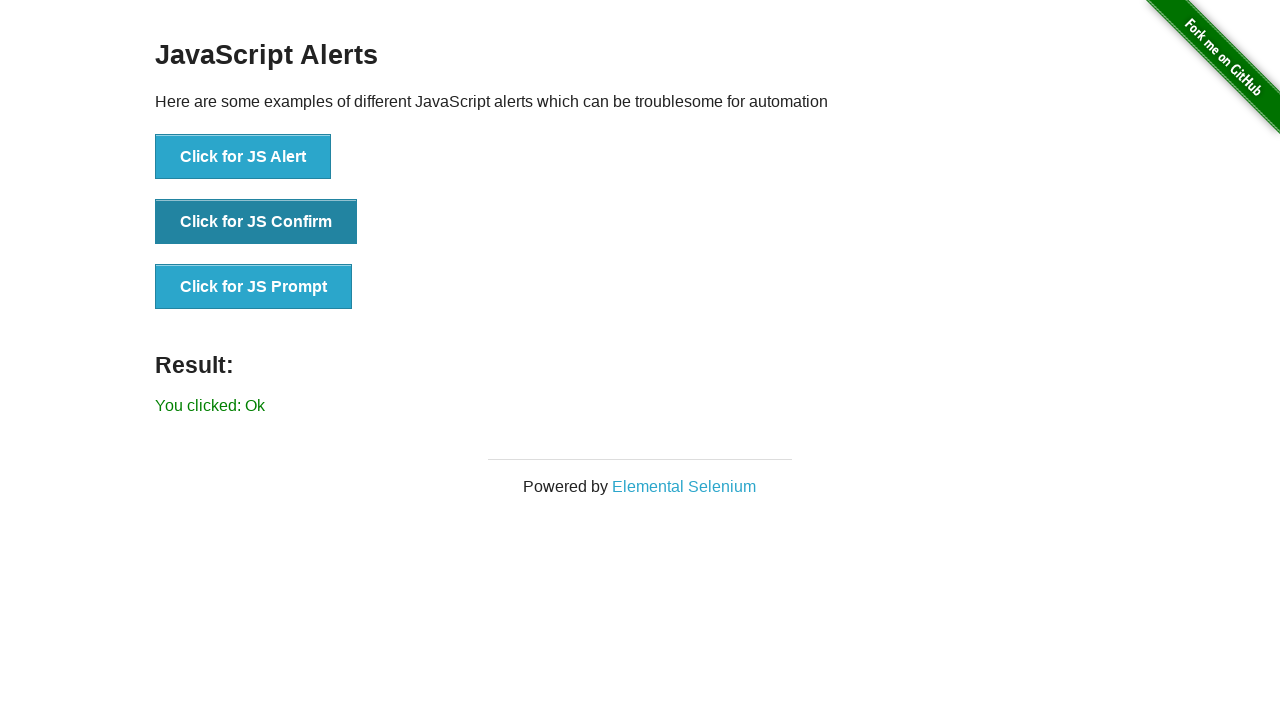

Waited for result message to appear
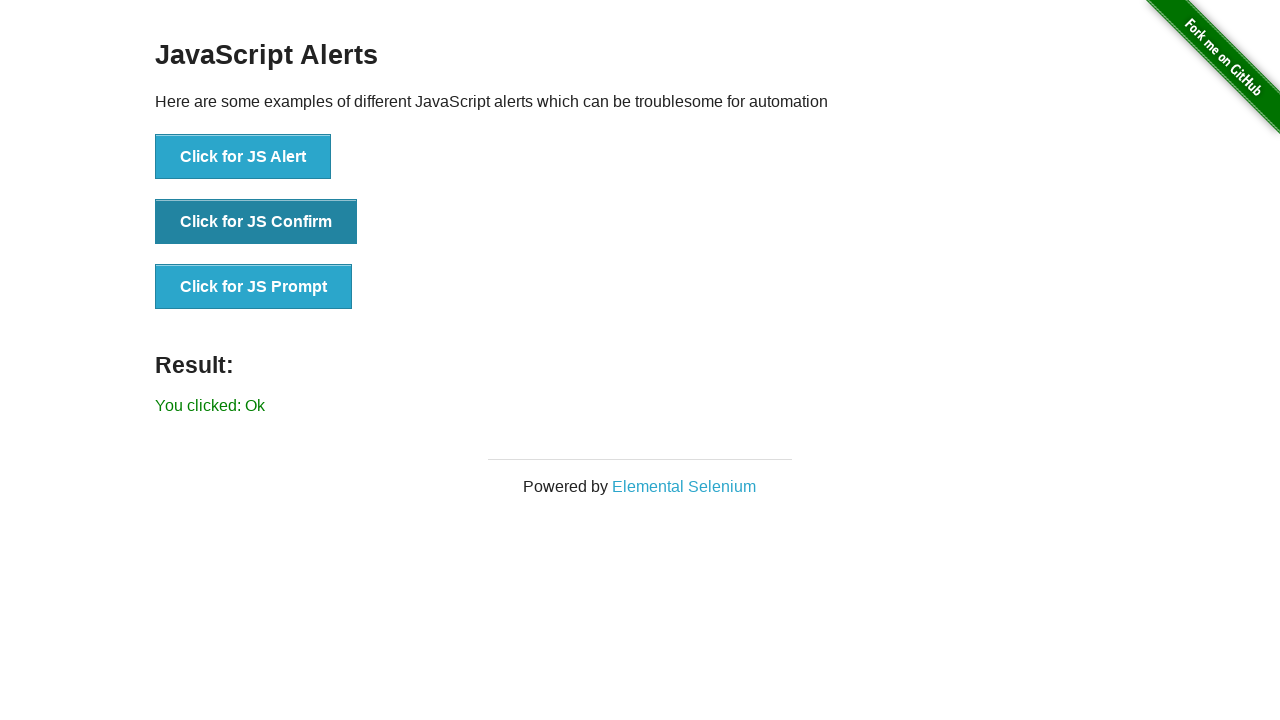

Retrieved result text: 'You clicked: Ok'
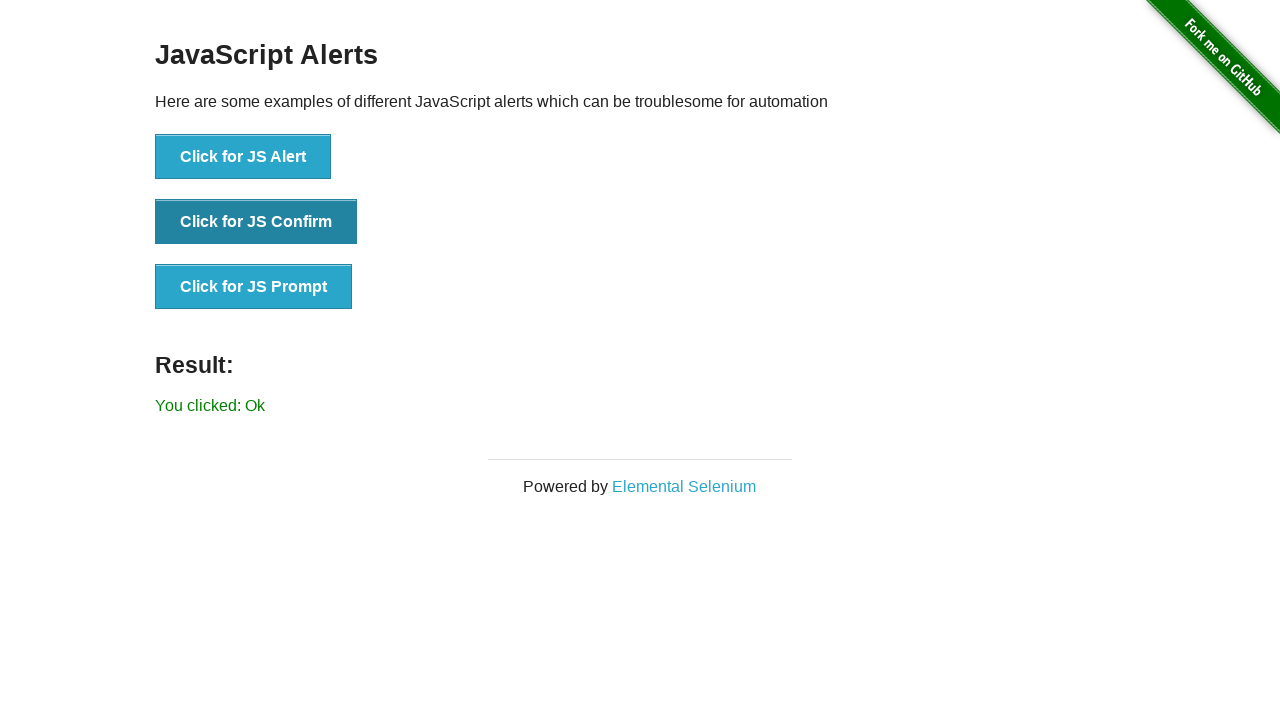

Verified result text matches 'You clicked: Ok'
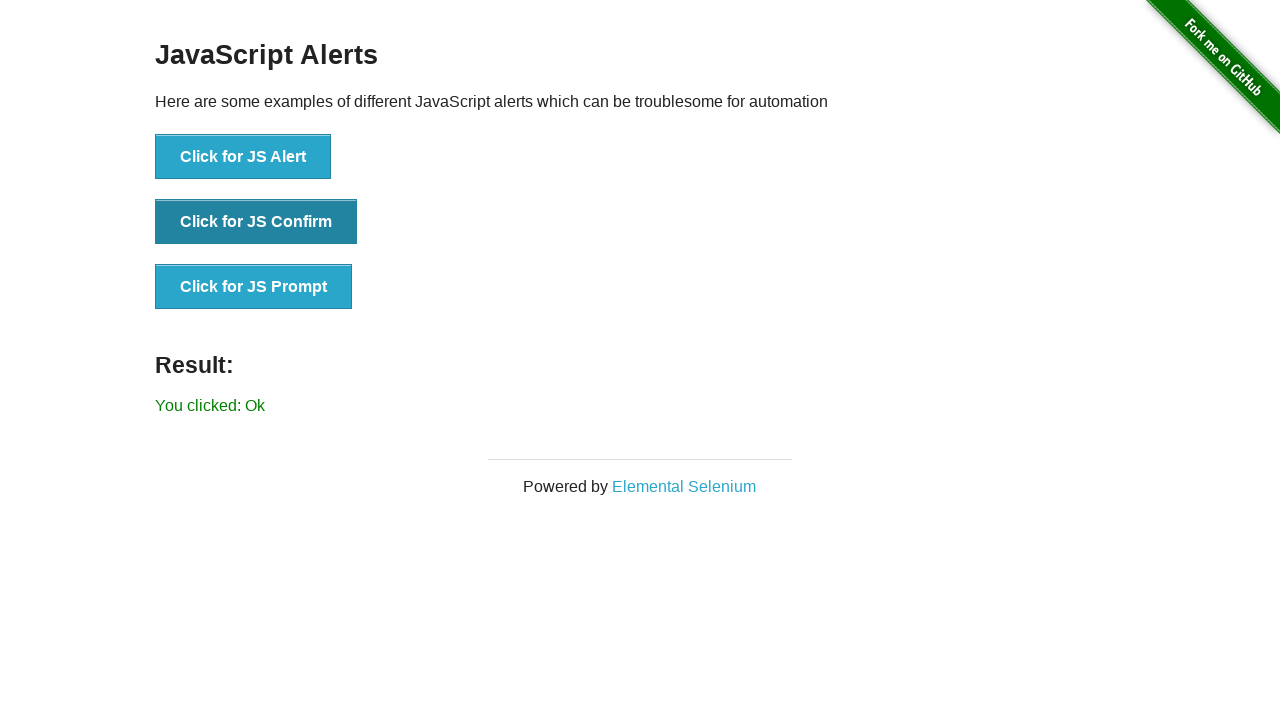

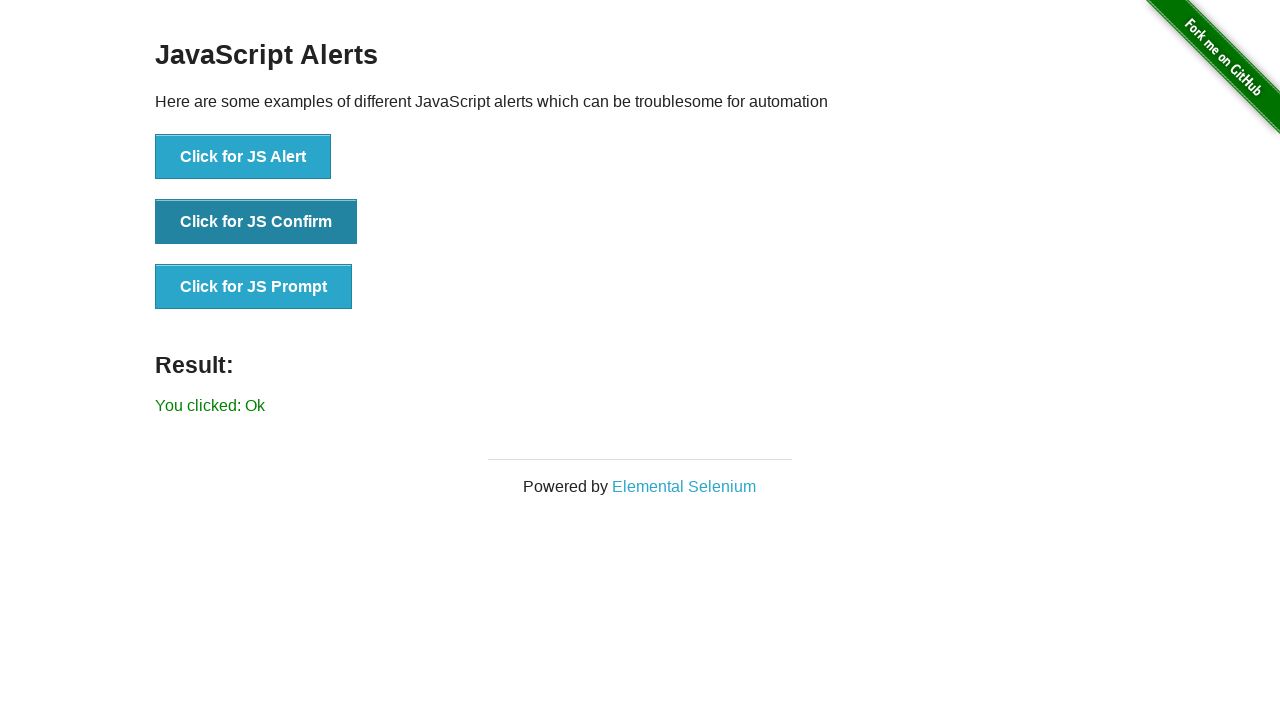